Tests dynamic dropdown selection on a flight booking practice page by selecting origin station (Bangalore - BLR) and destination station (Chennai - MAA)

Starting URL: https://rahulshettyacademy.com/dropdownsPractise/

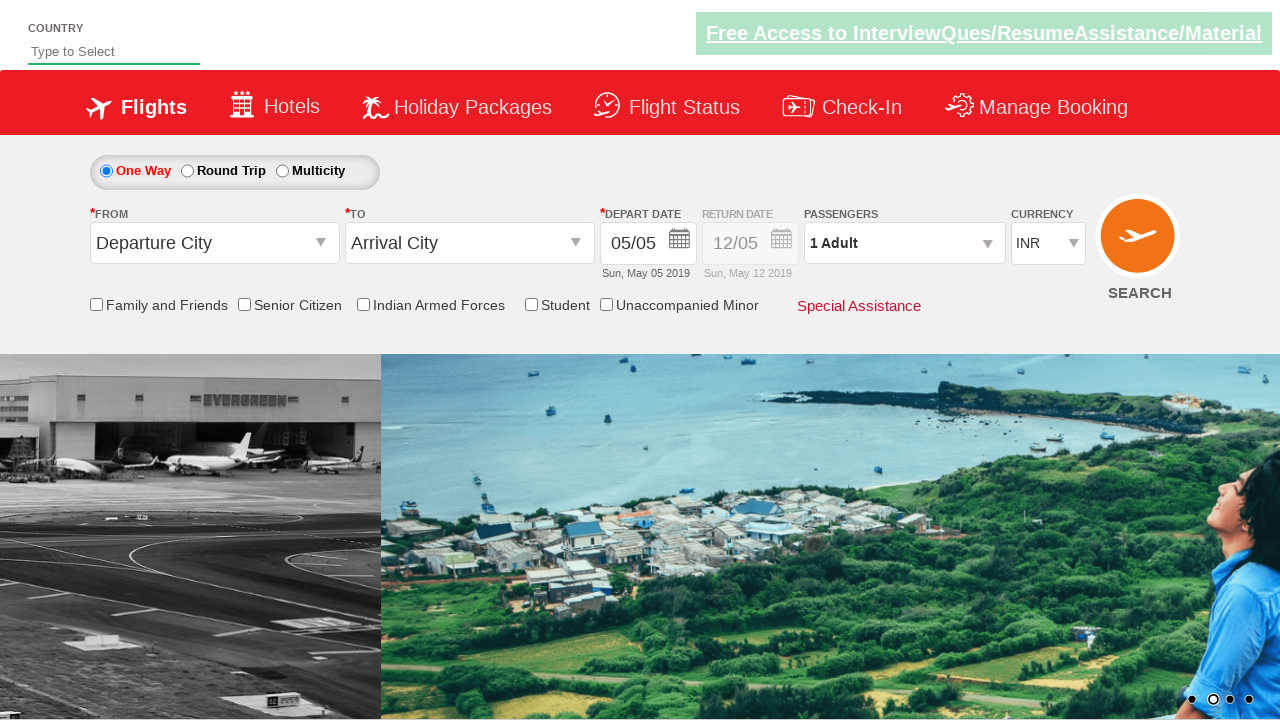

Clicked on origin station dropdown to open it at (323, 244) on #ctl00_mainContent_ddl_originStation1_CTXTaction
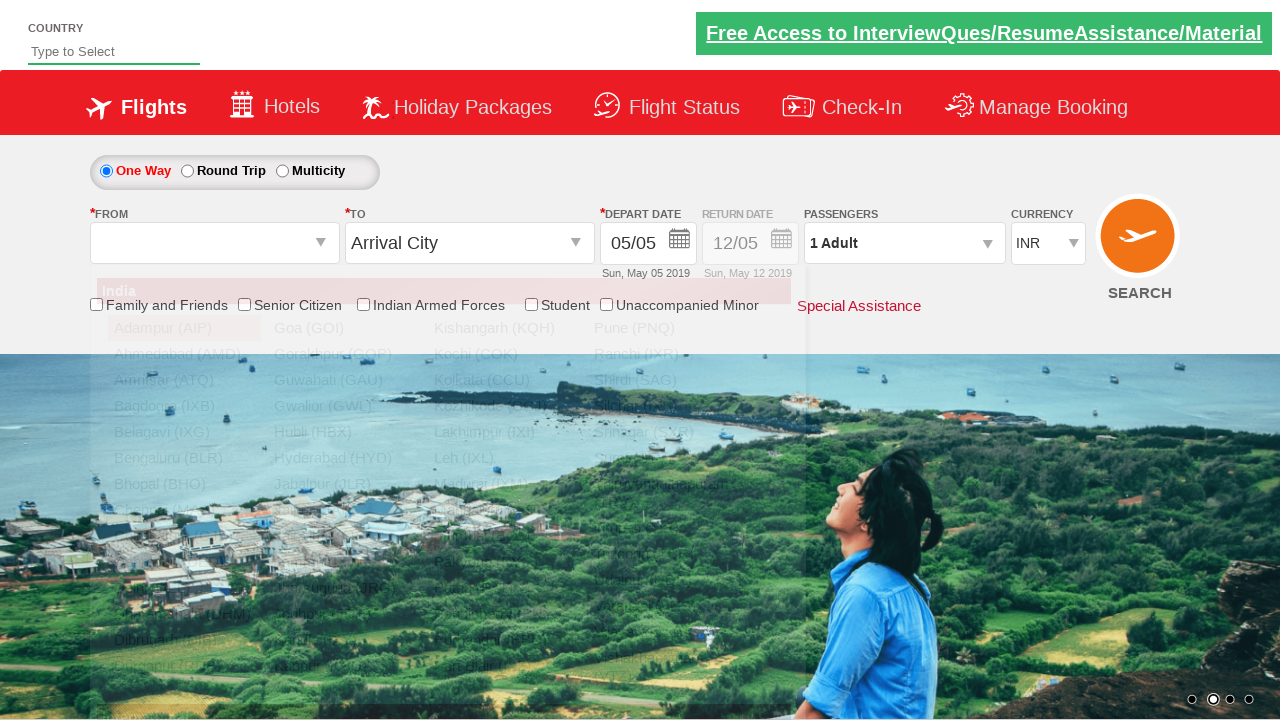

Selected Bangalore (BLR) as origin station at (184, 458) on xpath=//a[@value='BLR']
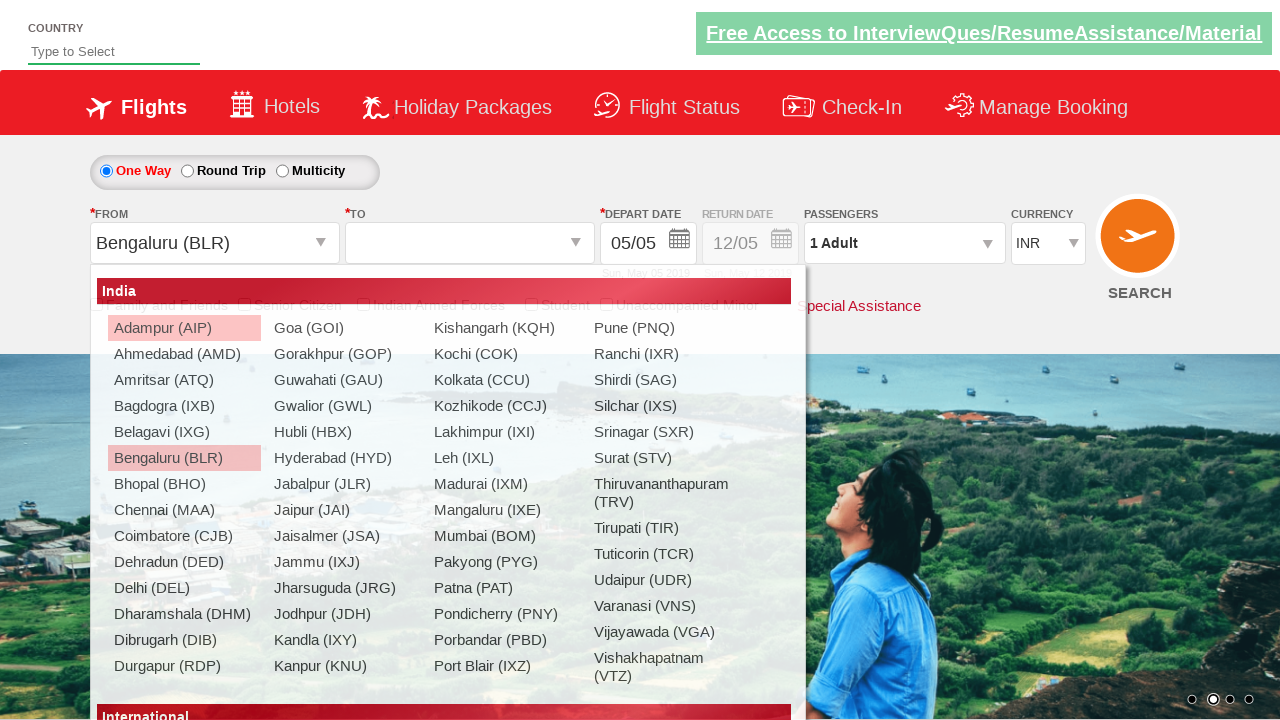

Waited for dropdown animation to complete
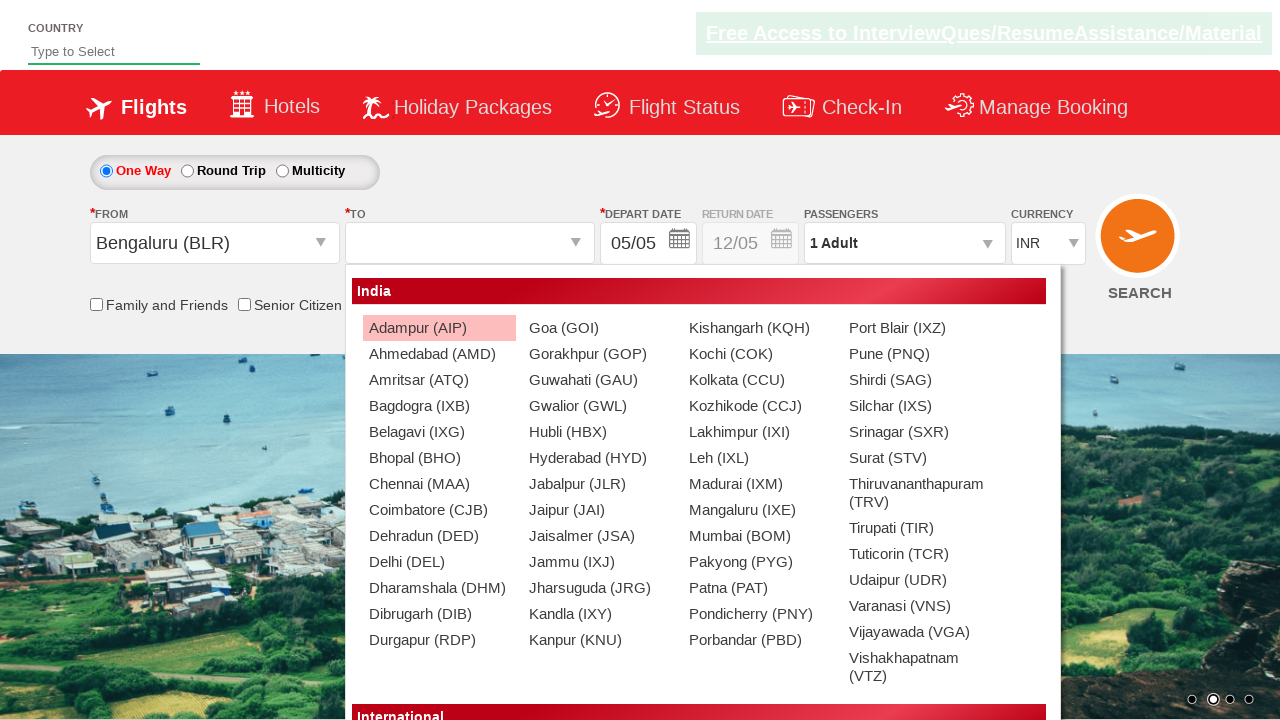

Selected Chennai (MAA) as destination station at (439, 484) on (//a[@value='MAA'])[2]
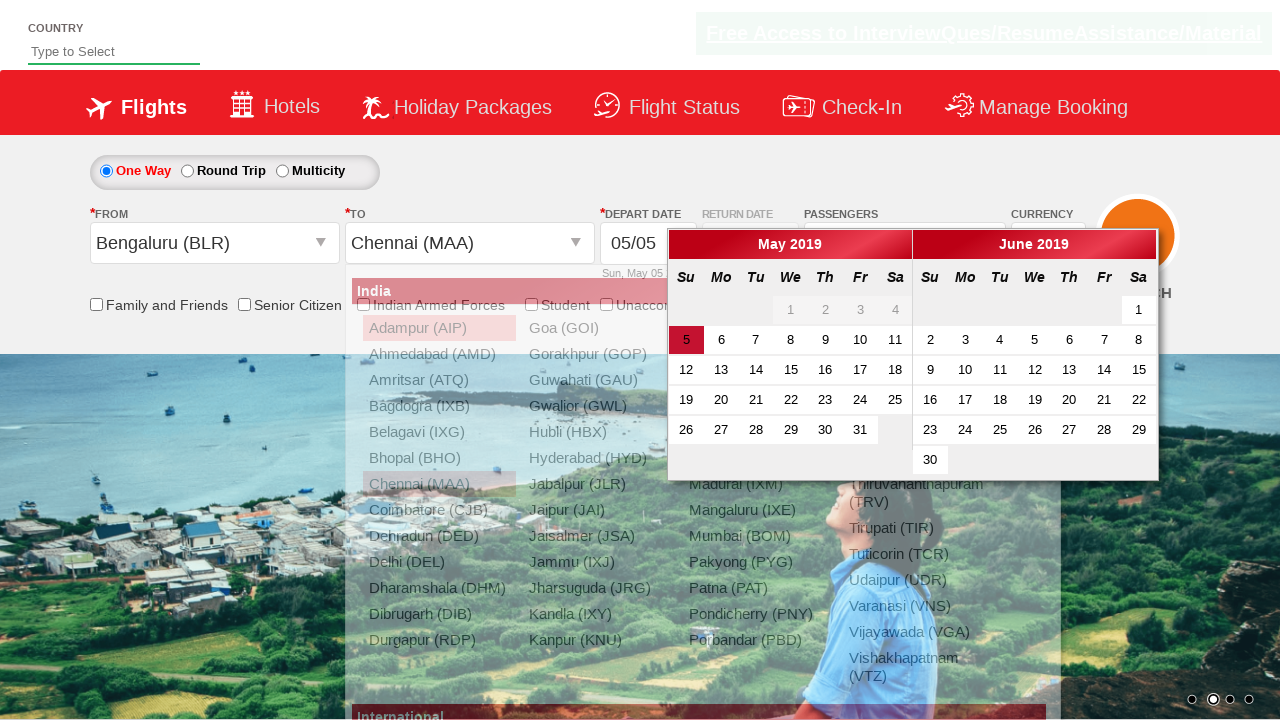

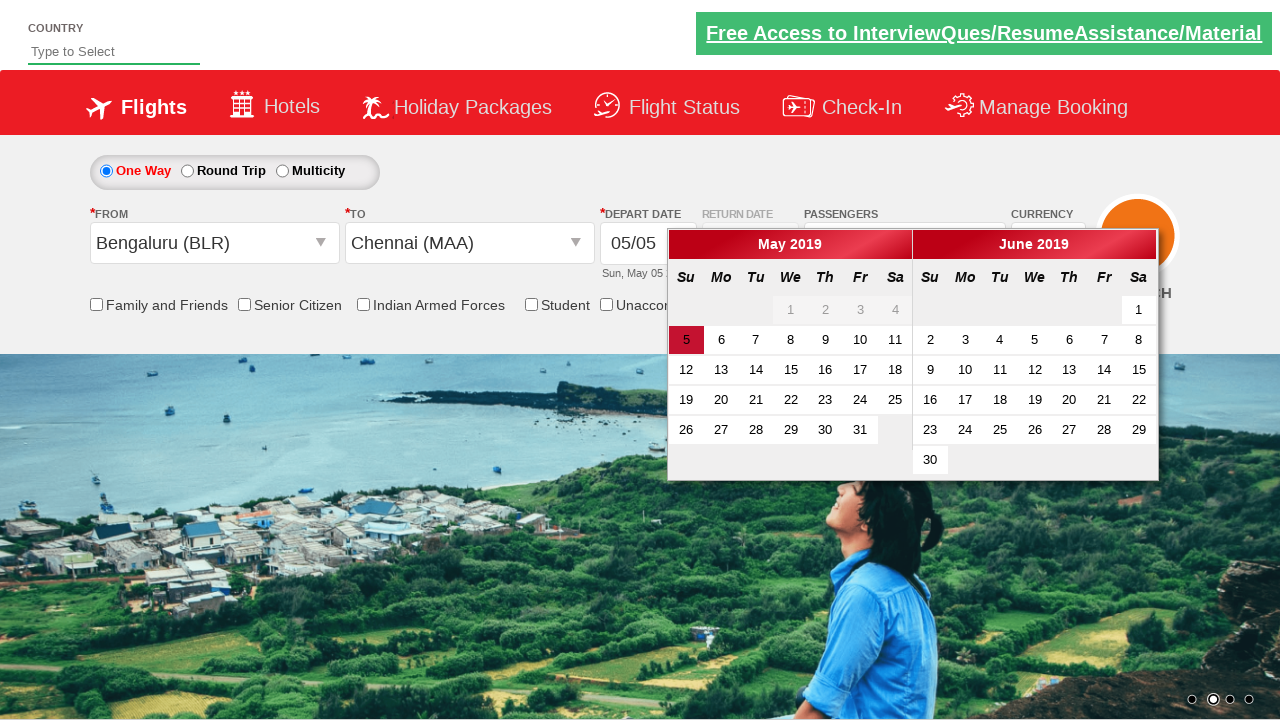